Clicks on the "Development" filter button to filter free events by development category

Starting URL: https://skillfactory.ru/free-events

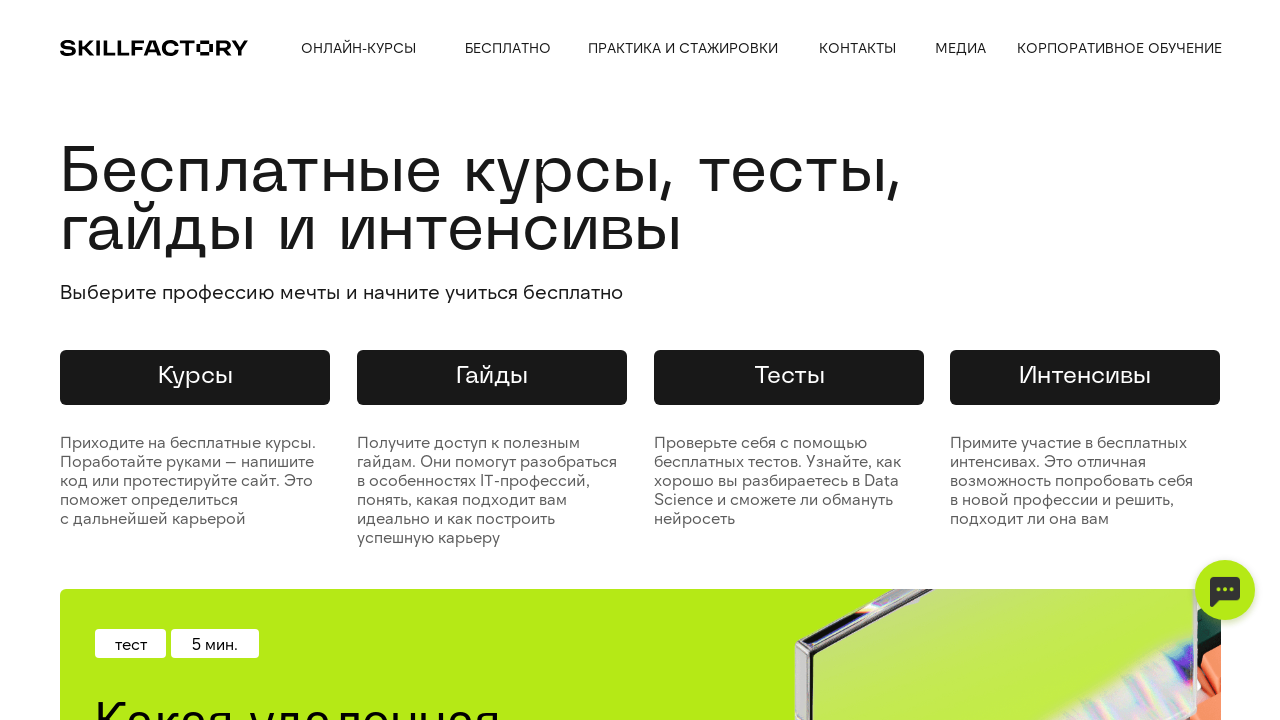

Clicked on 'Development' (Разработка) filter button to filter free events by development category at (110, 360) on xpath=//div[text()='Разработка']
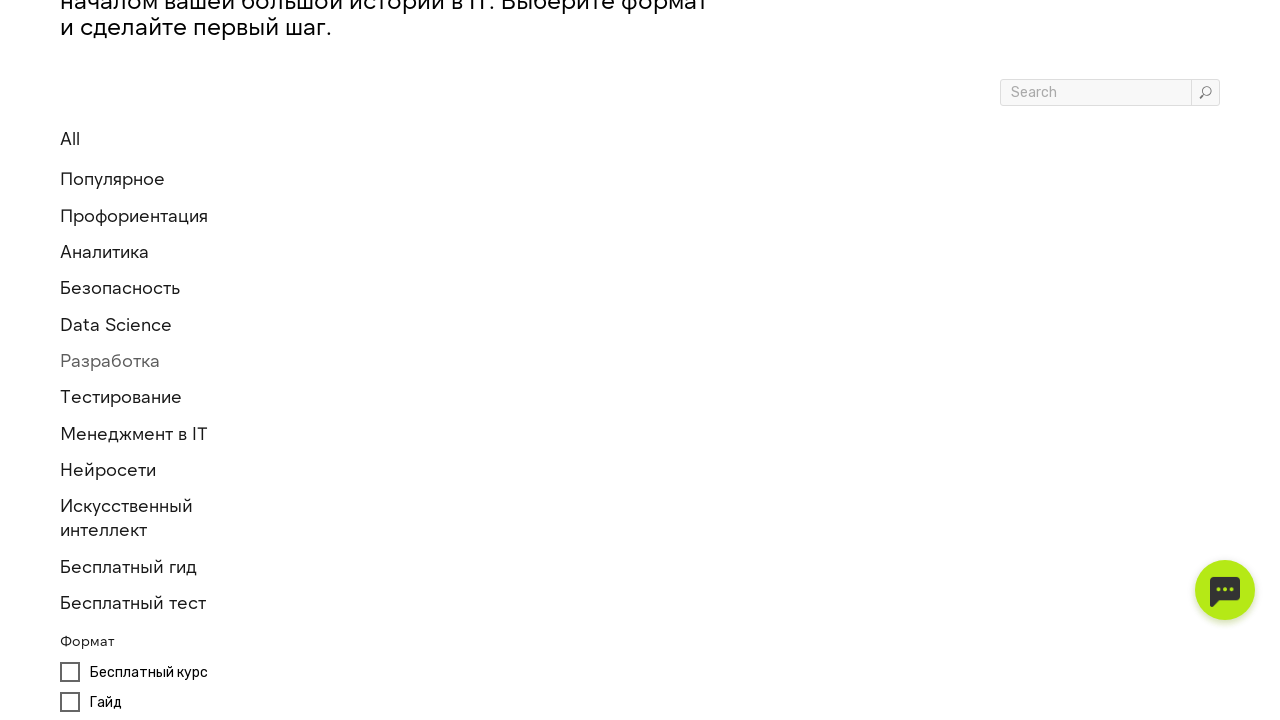

Waited for page to load after applying Development filter
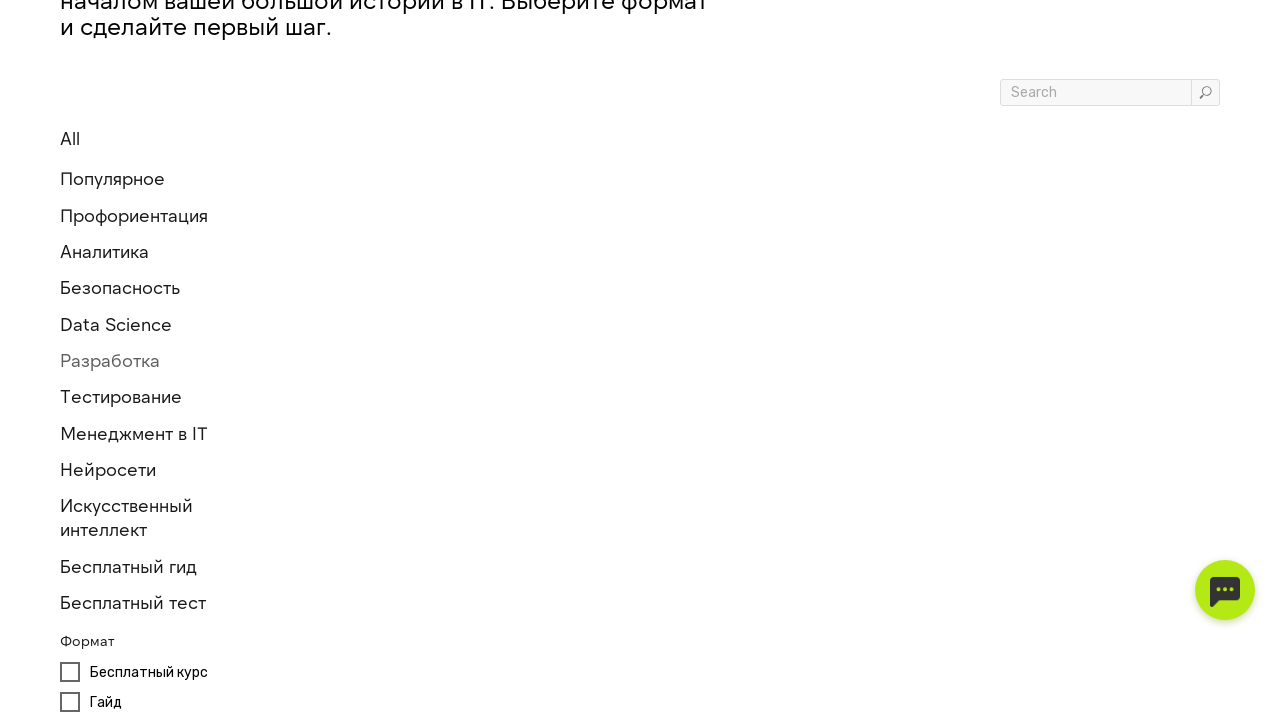

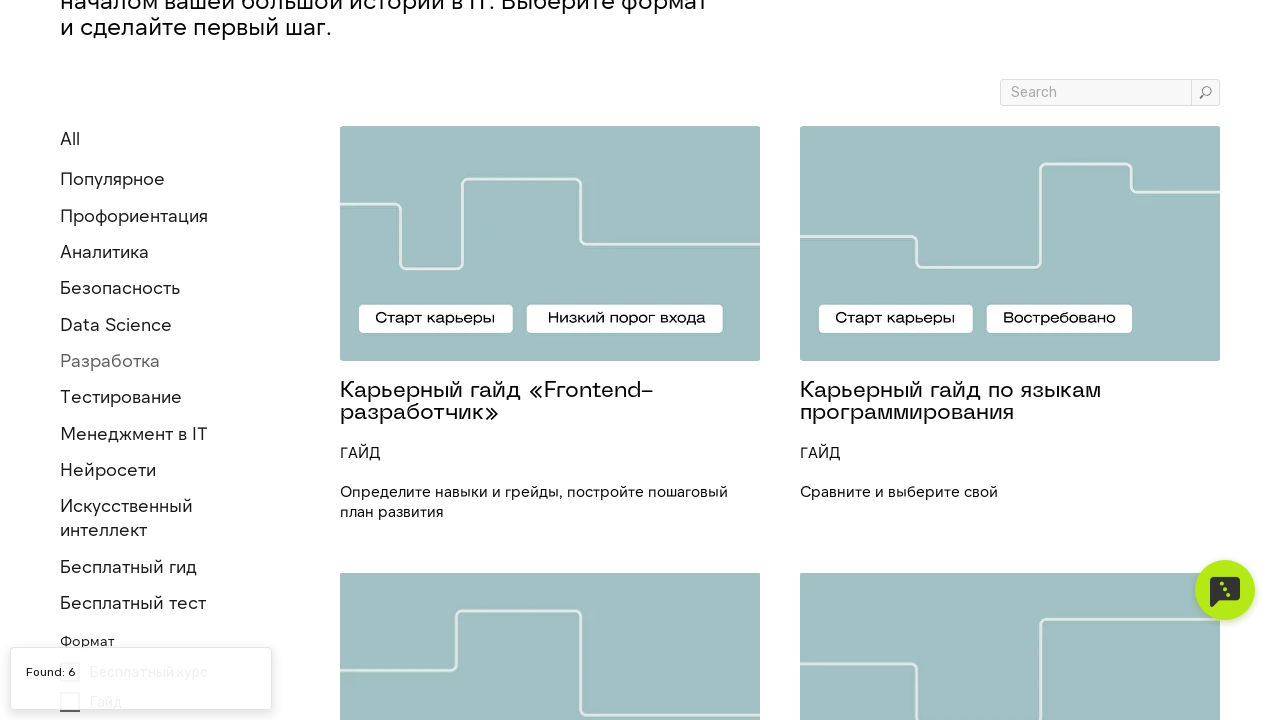